Navigates to HSR Seelie.me light cones page, waits for the main content to load, and clicks a button to reveal light cone items.

Starting URL: https://hsr.seelie.me/cones

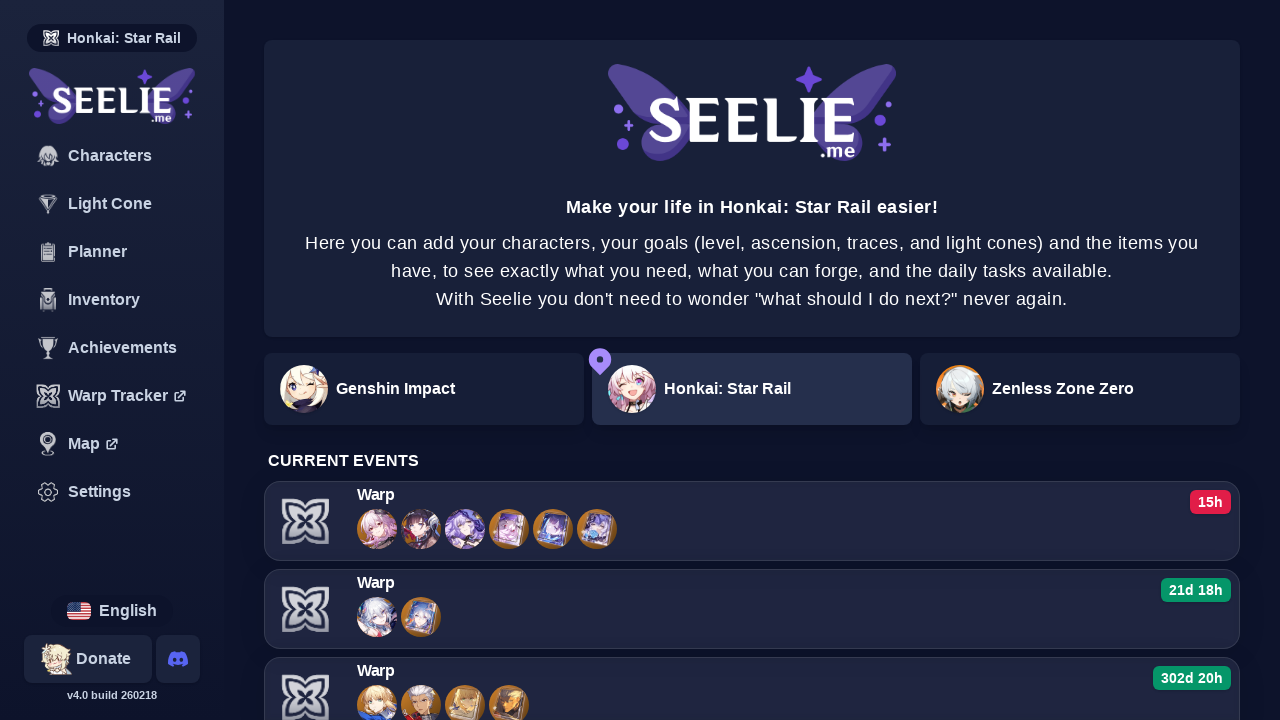

Waited for main button to be available
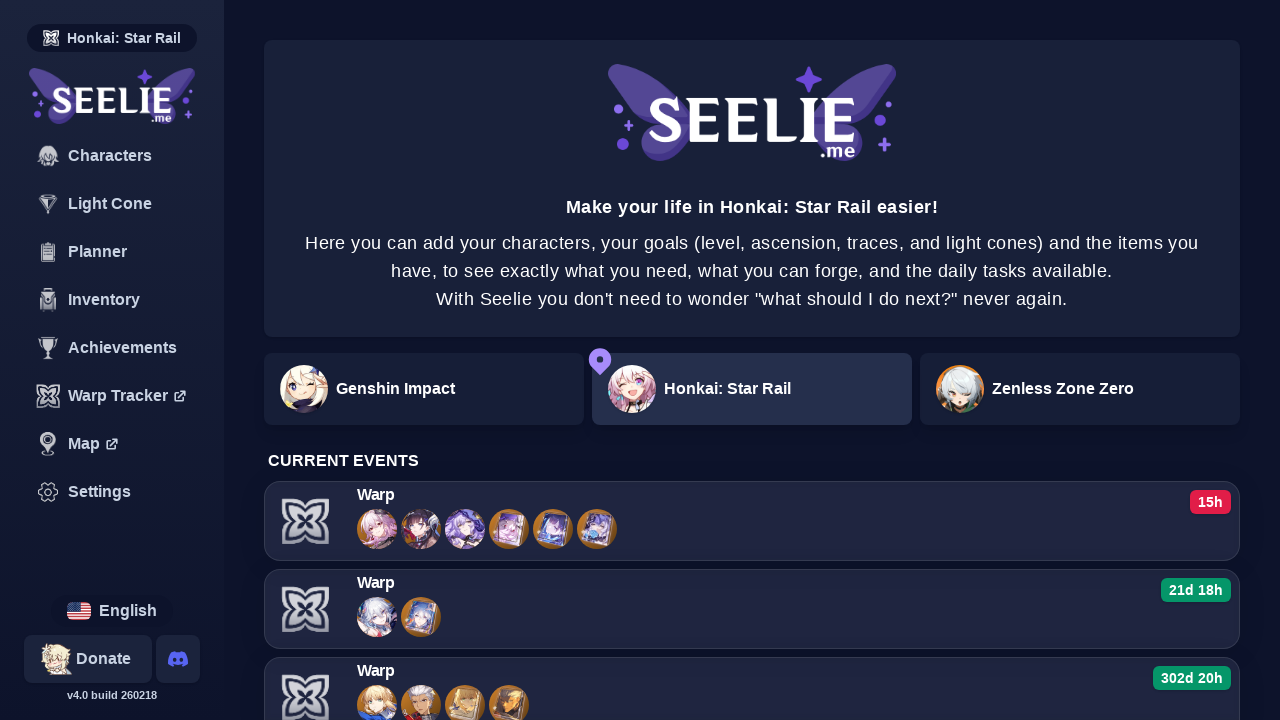

Clicked button to load and reveal light cone items at (377, 529) on #main button
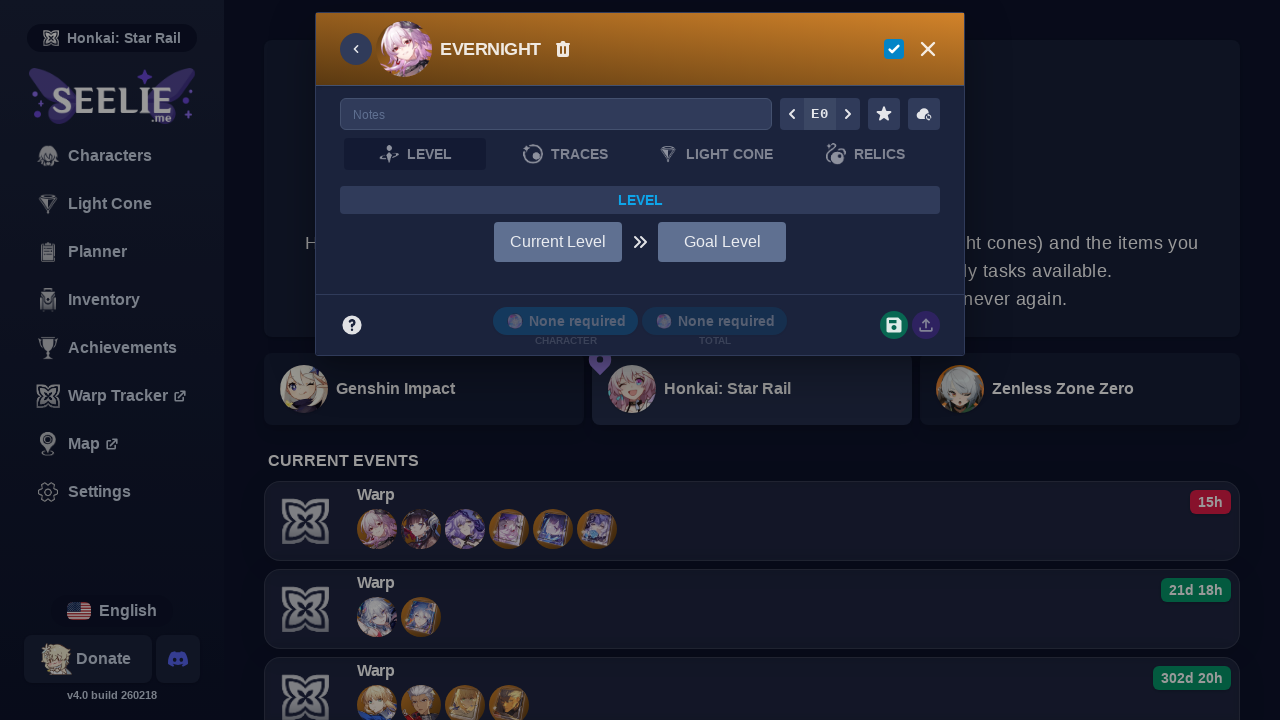

Light cone items loaded and visible
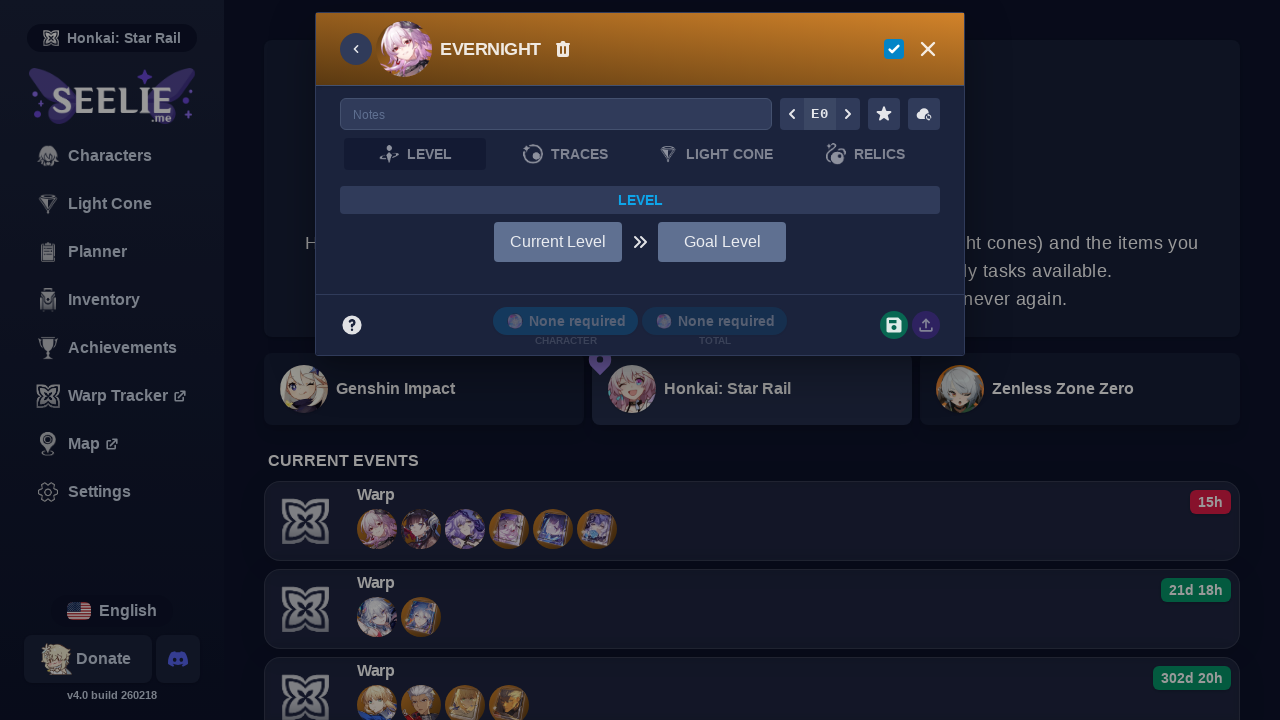

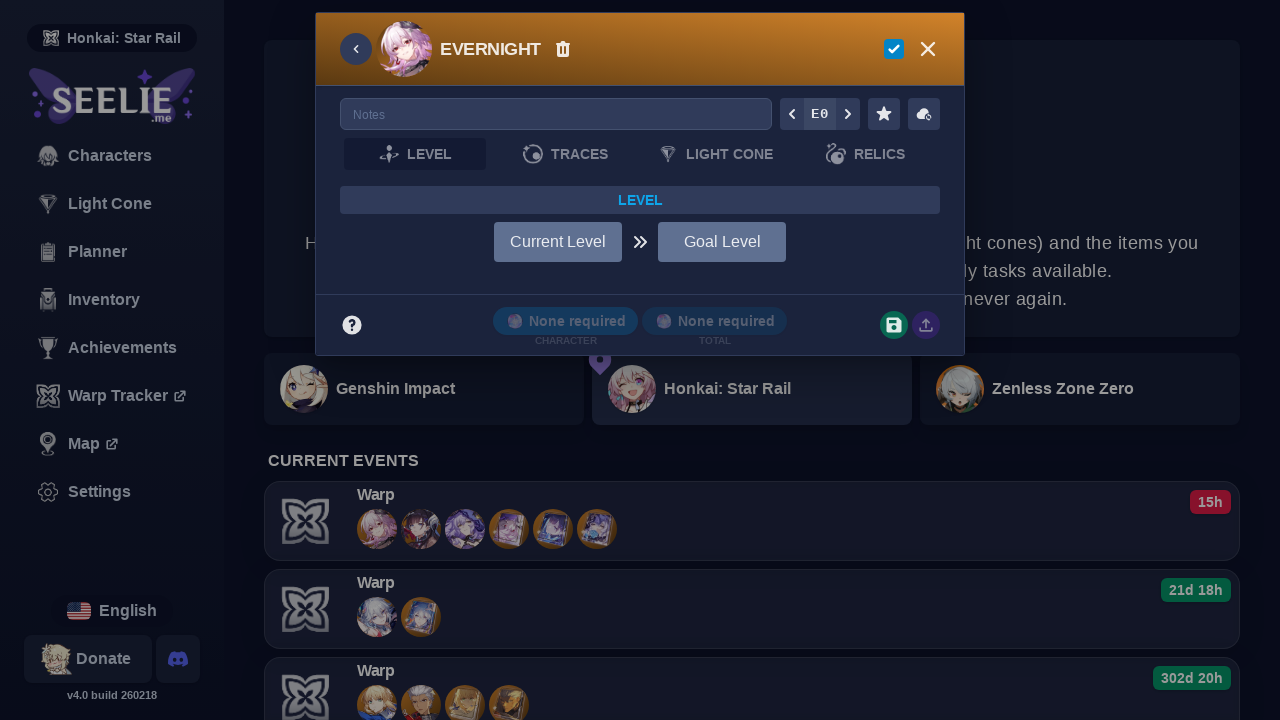